Tests file download functionality by navigating to a test page and clicking a download link for a text file

Starting URL: http://only-testing-blog.blogspot.in/2014/05/login.html

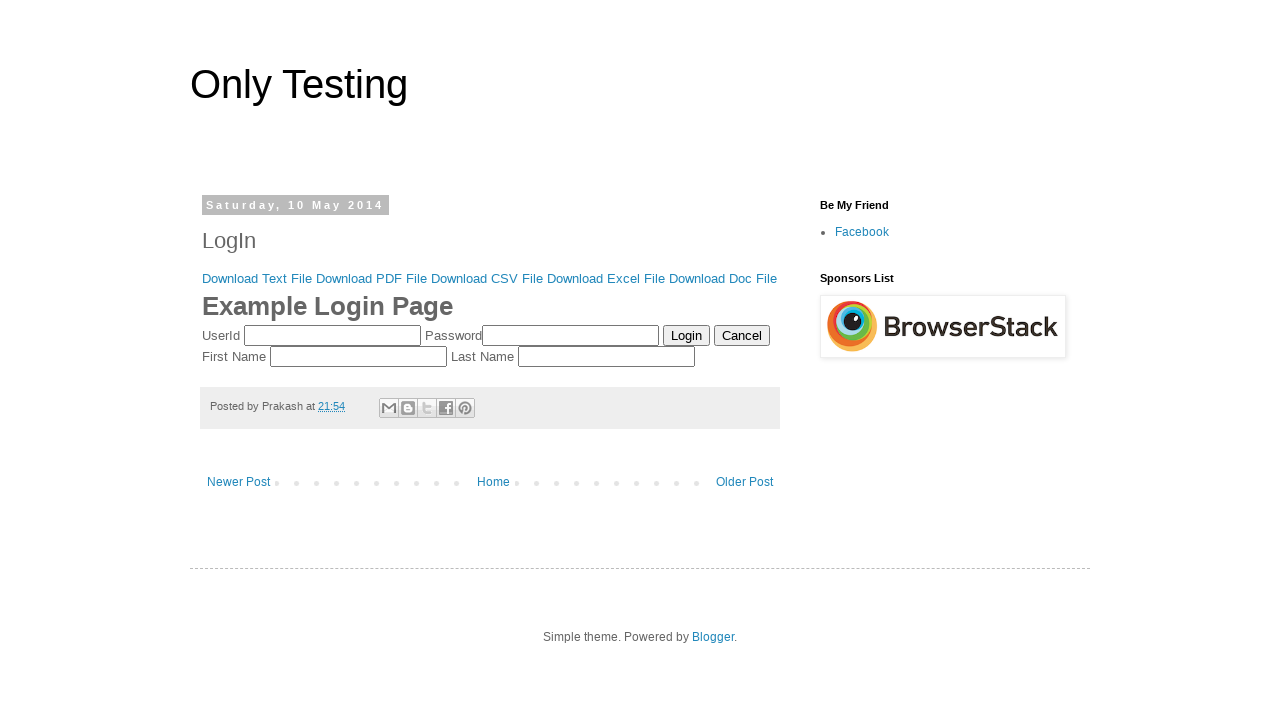

Navigated to test page for download functionality
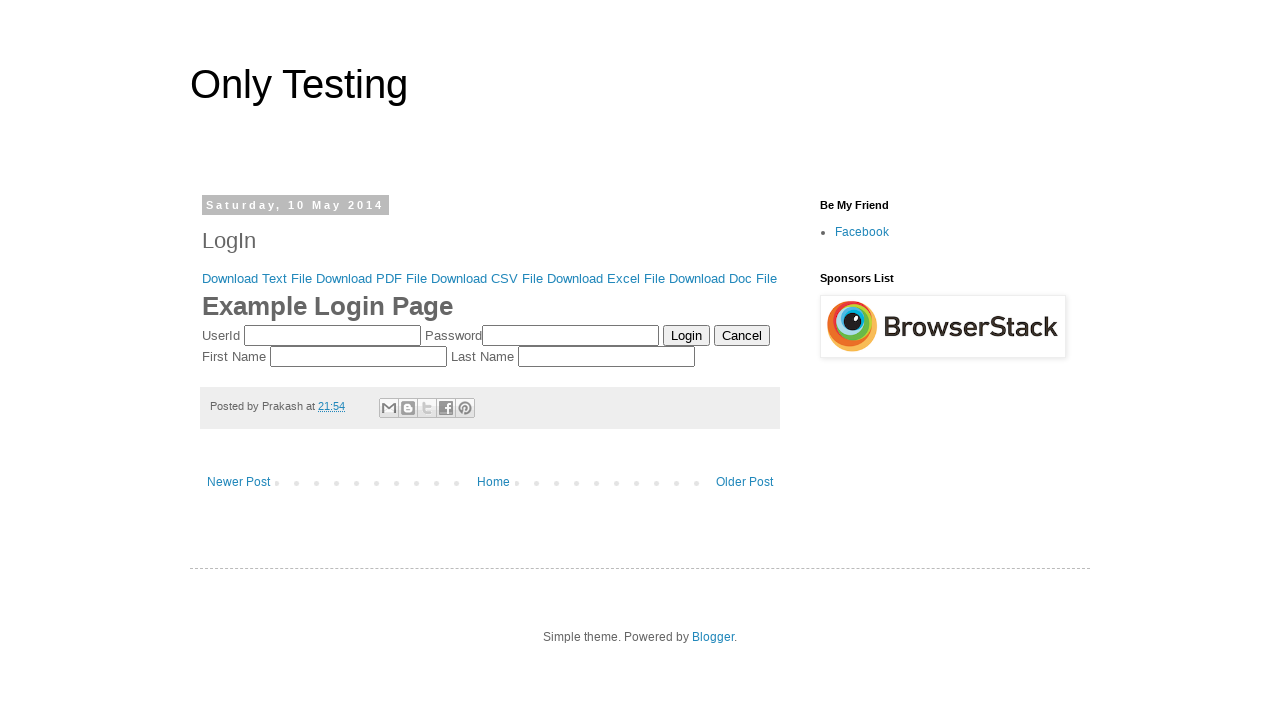

Clicked download link for text file at (257, 278) on xpath=//a[contains(text(),'Download Text File')]
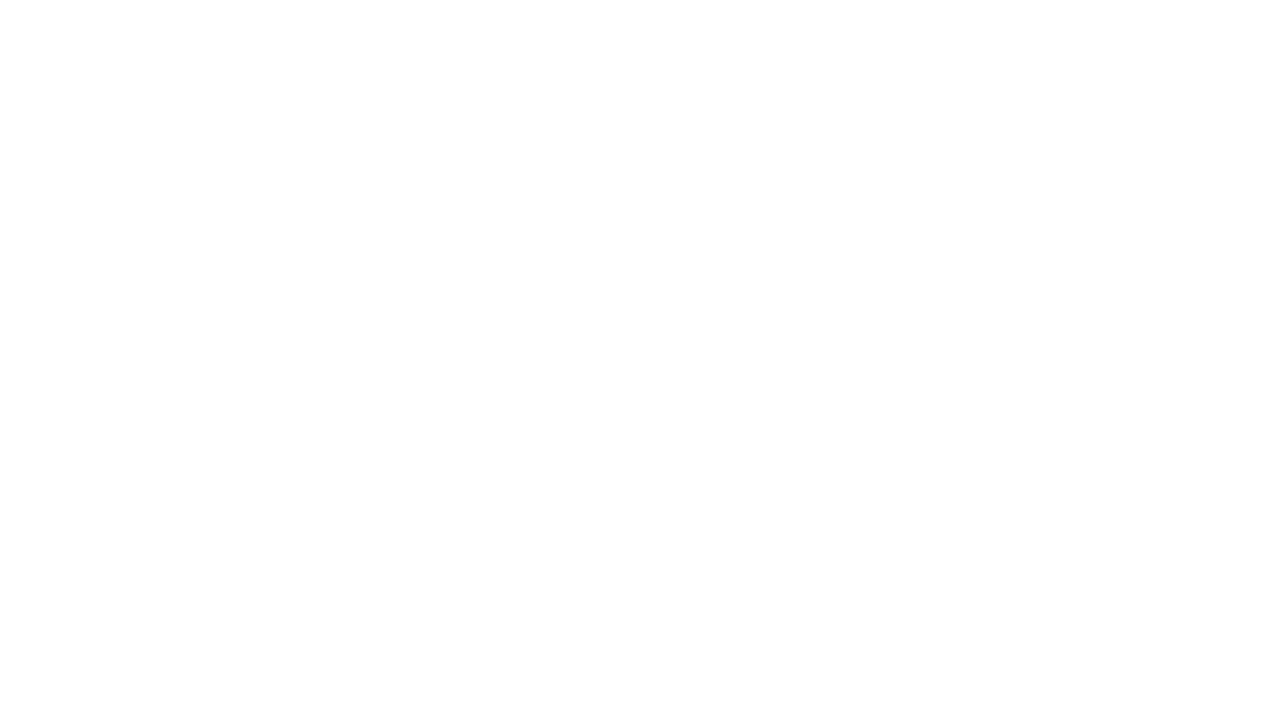

Waited for download to complete
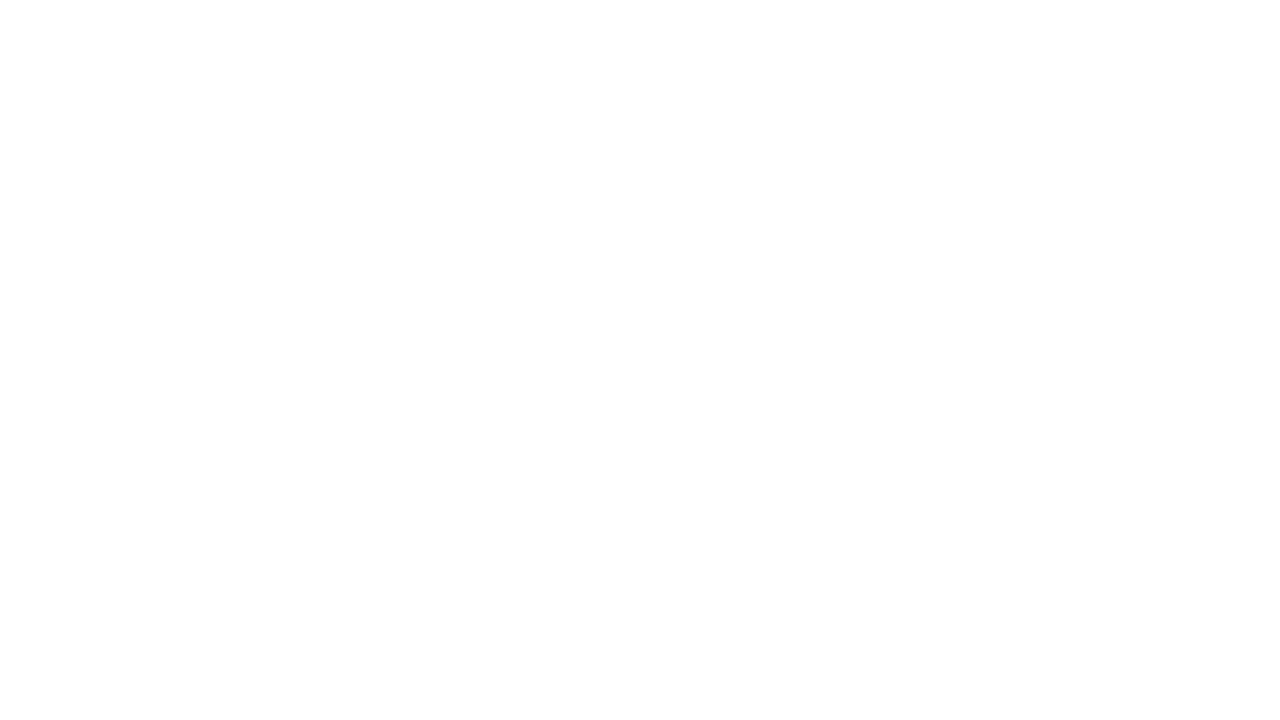

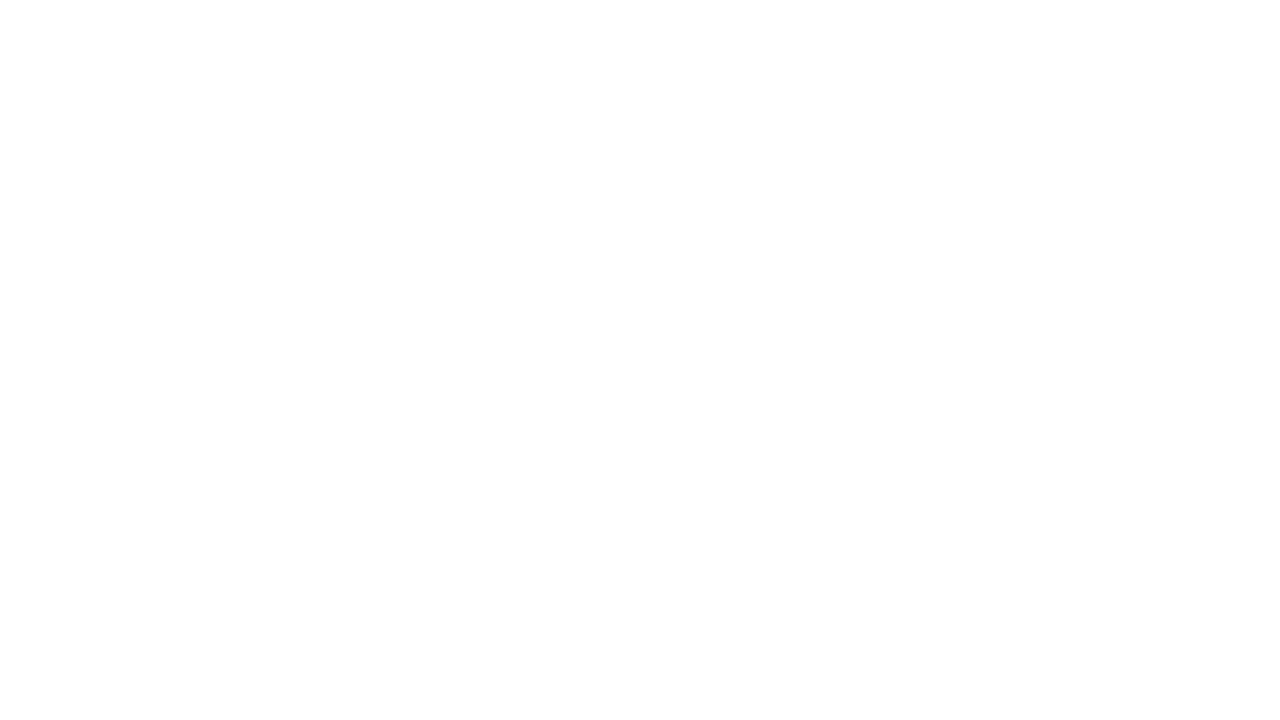